Navigates to nested frames page, switches to the parent frame, and verifies the "Parent frame" text is displayed.

Starting URL: https://demoqa.com/nestedframes

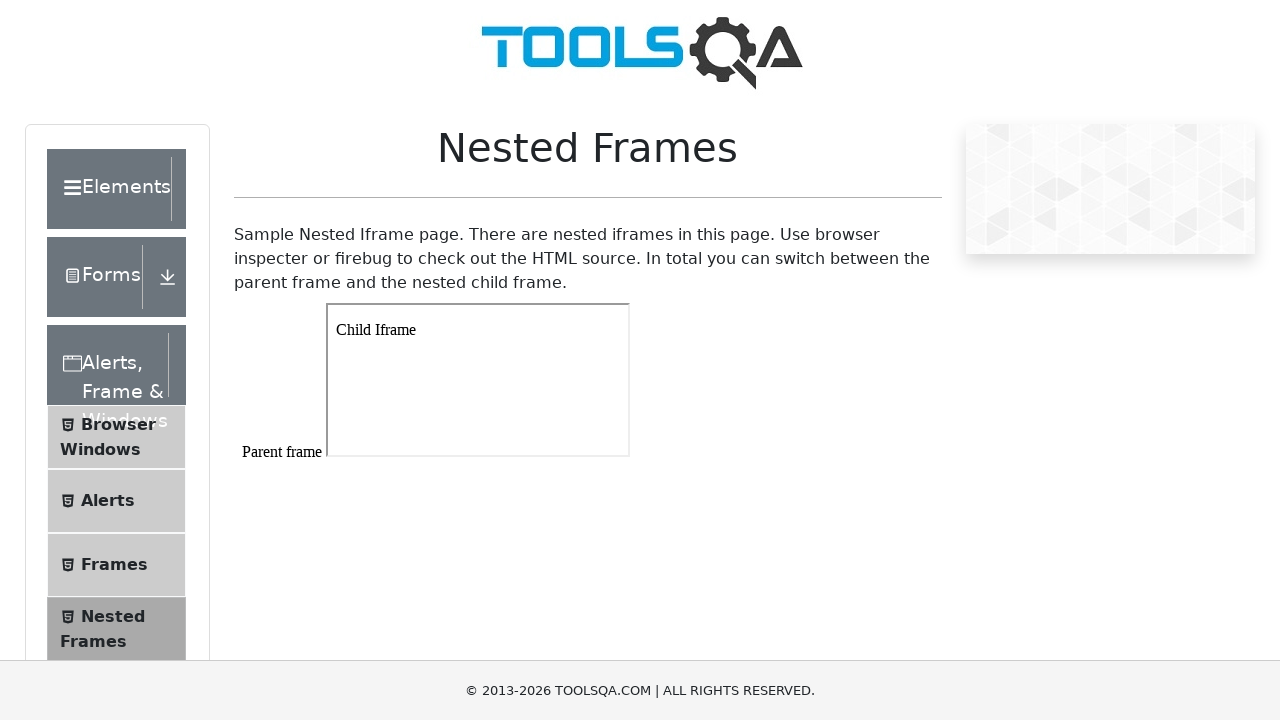

Navigated to nested frames page
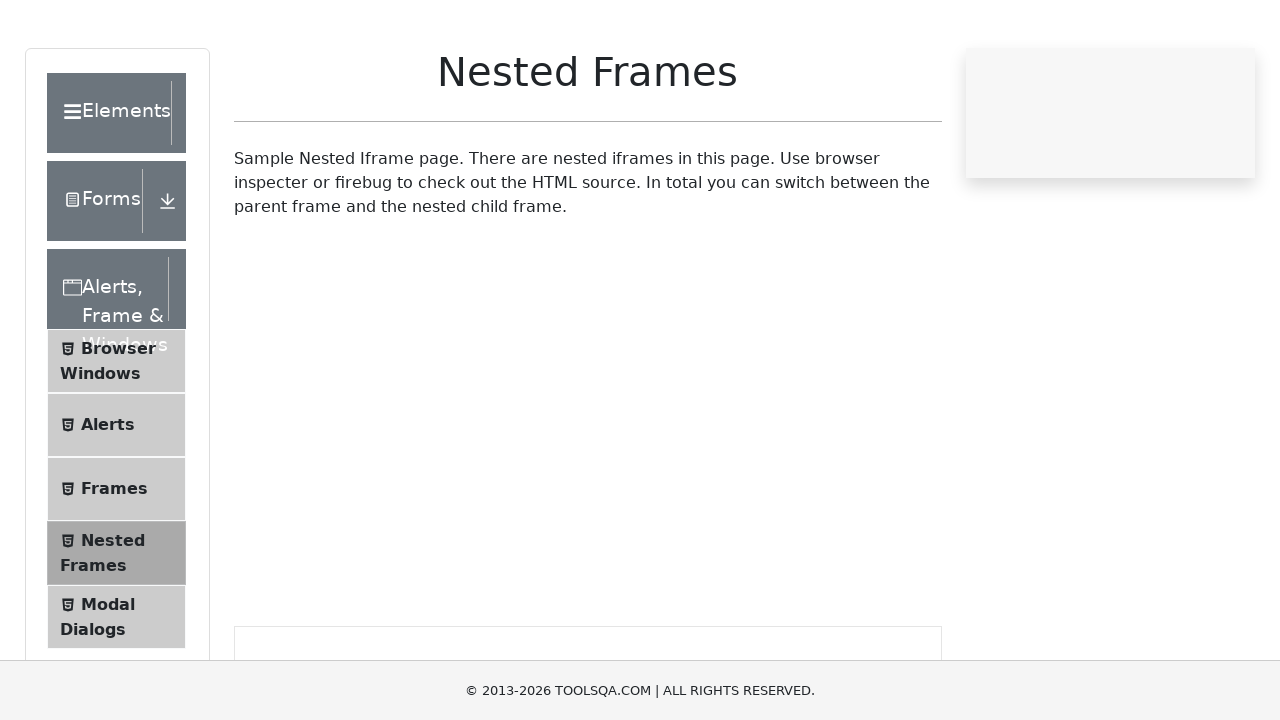

Located parent frame (#frame1)
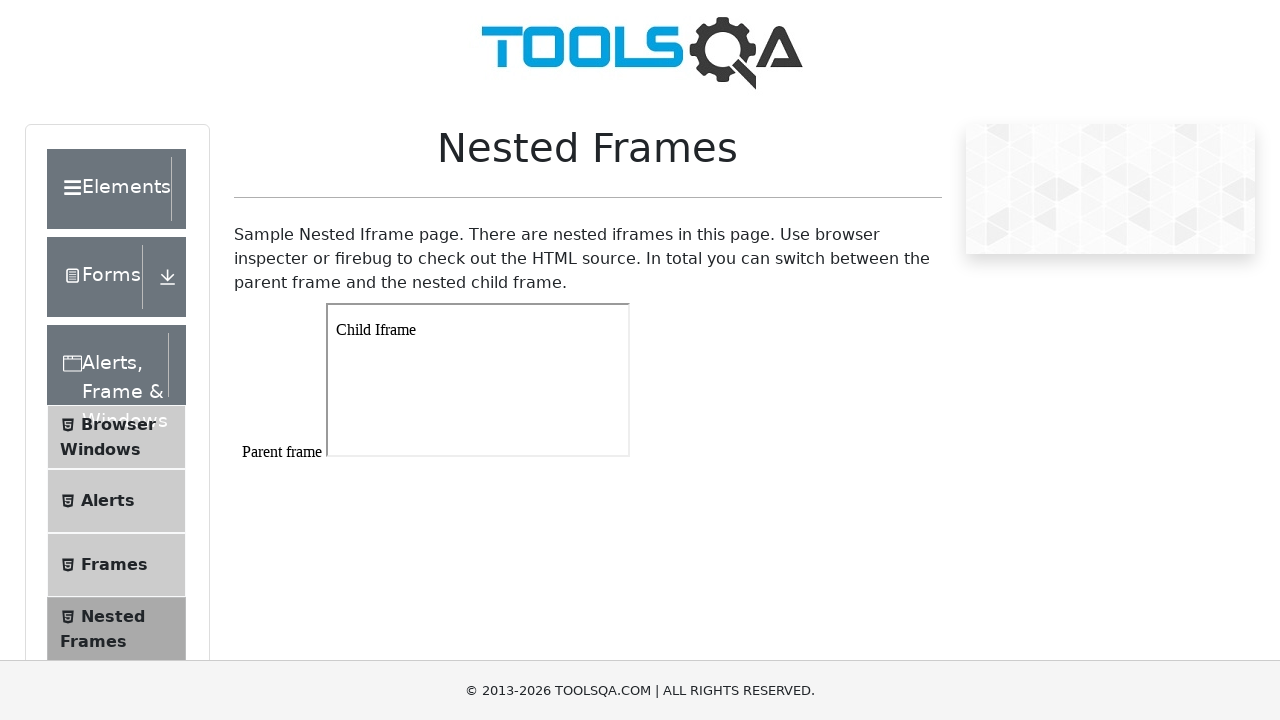

Located body element in parent frame
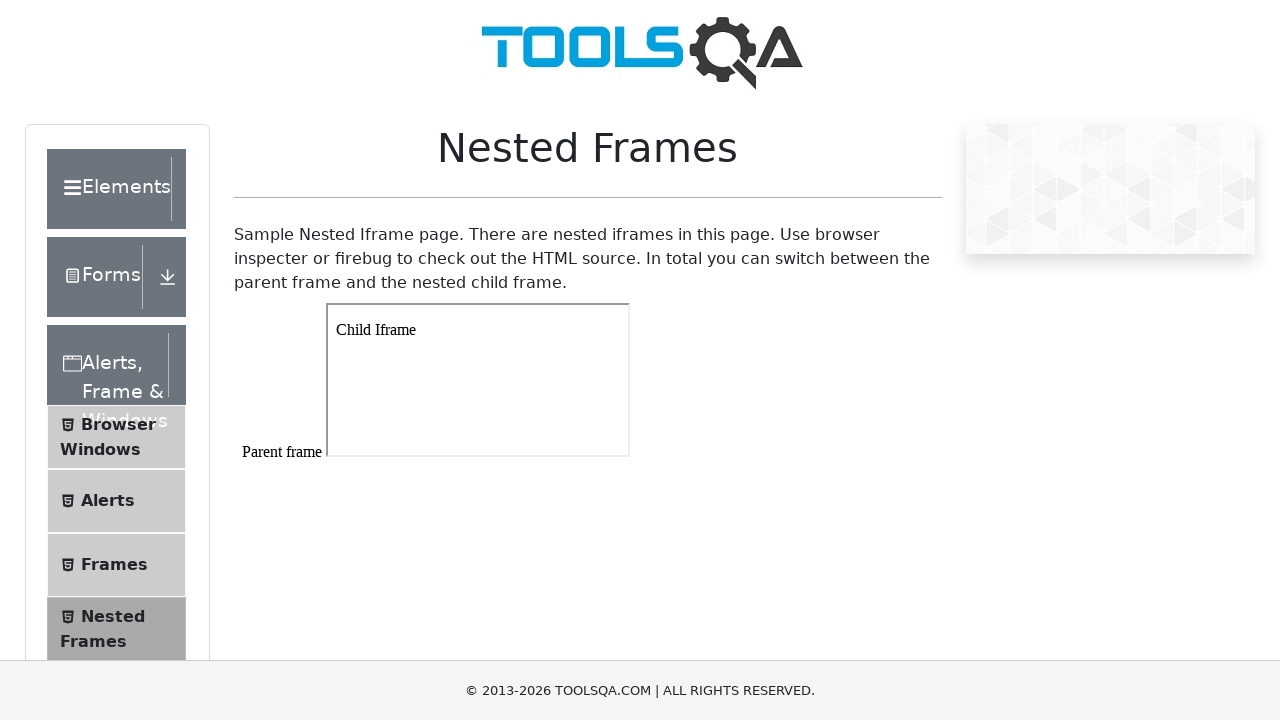

Waited for body element in parent frame to be visible
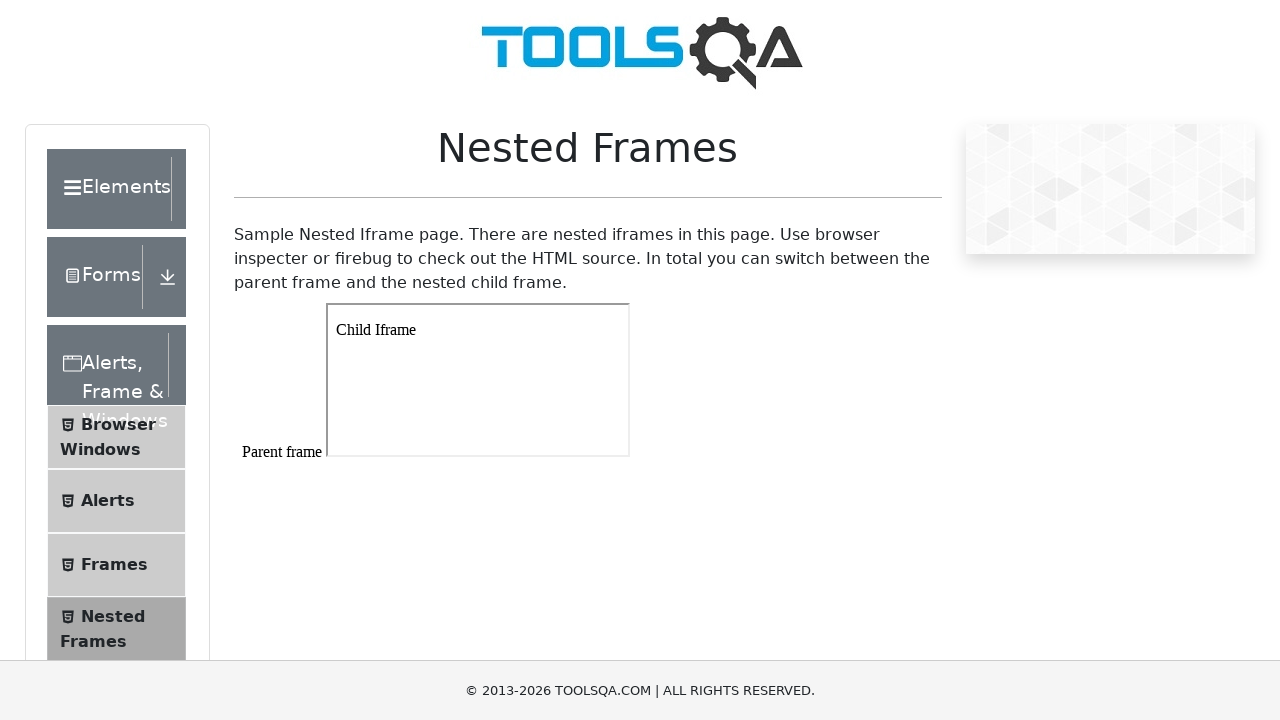

Verified 'Parent frame' text is displayed in parent frame
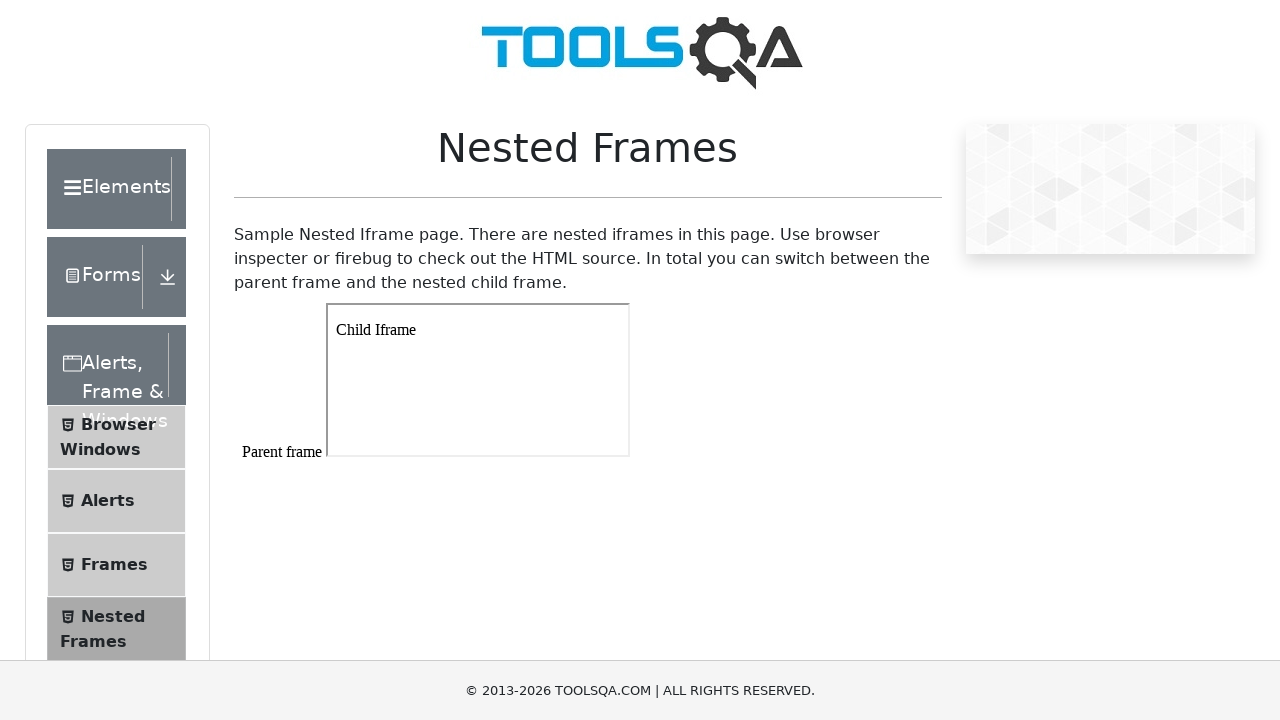

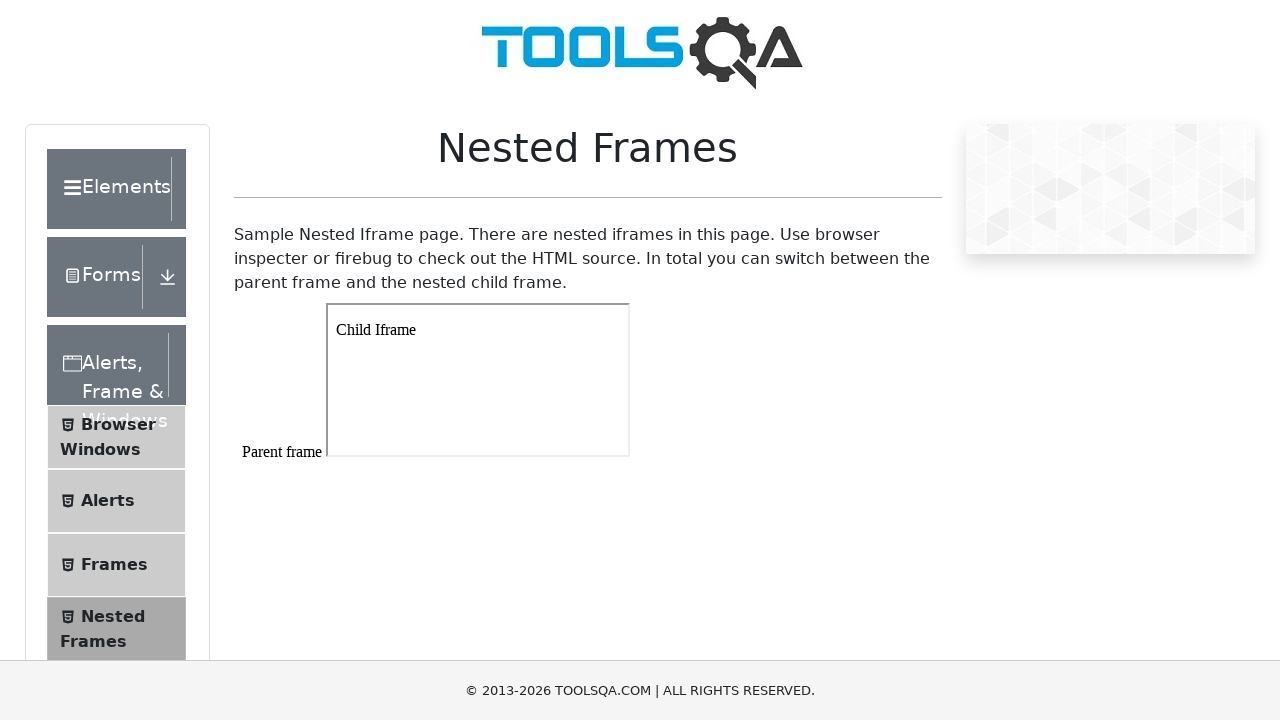